Tests Google Forms by selecting radio buttons and checkboxes, verifying their states before and after interaction

Starting URL: https://docs.google.com/forms/d/e/1FAIpQLSfiypnd69zhuDkjKgqvpID9kwO29UCzeCVrGGtbNPZXQok0jA/viewform

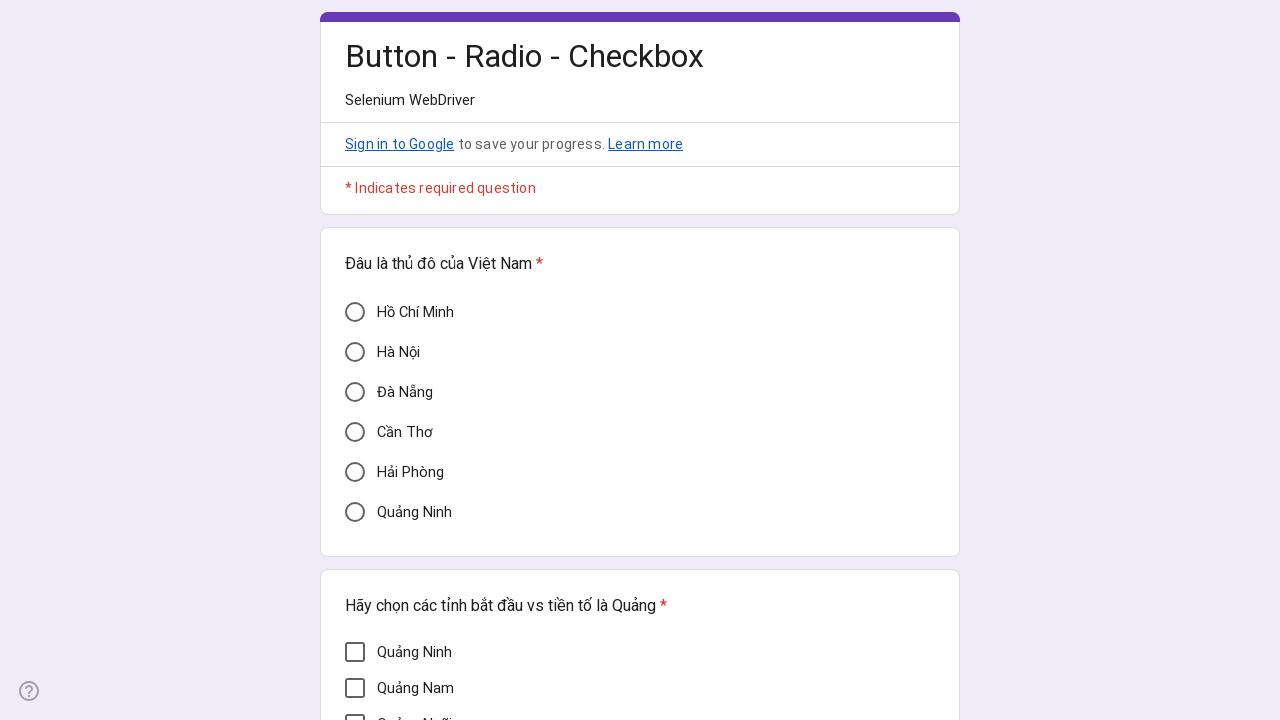

Located Cần Thơ radio button element
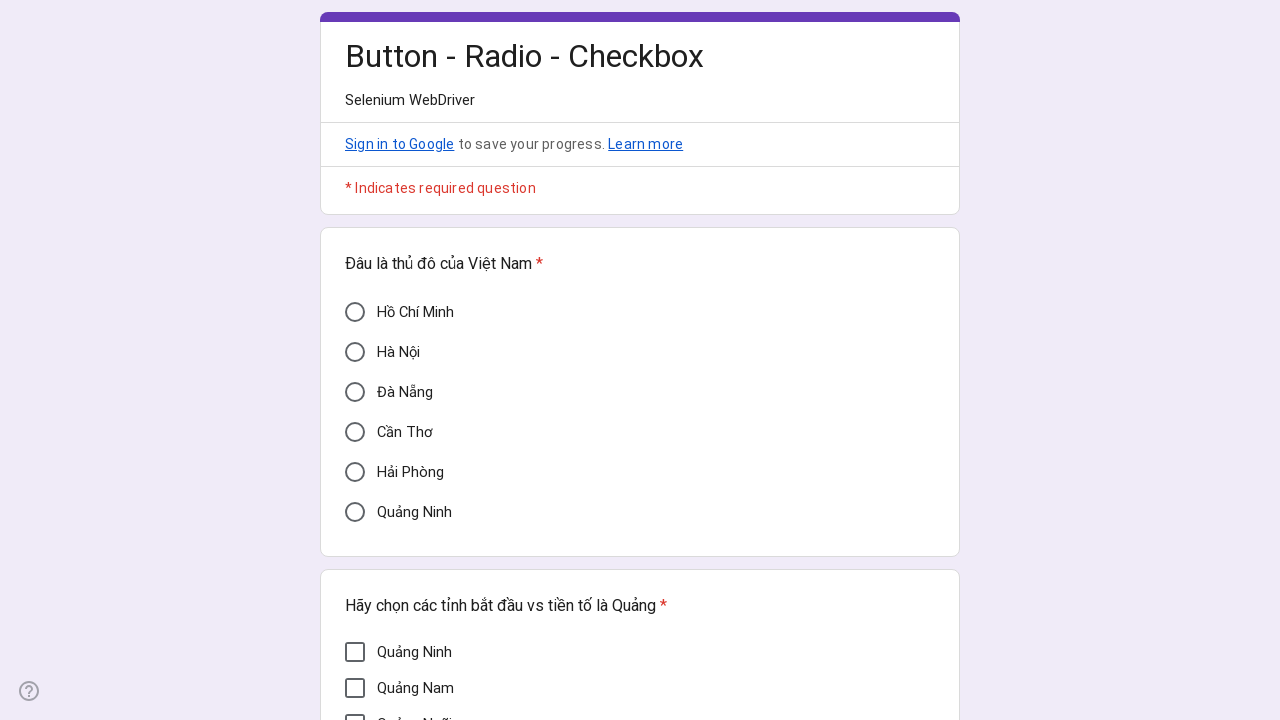

Verified Cần Thơ radio button is not selected initially
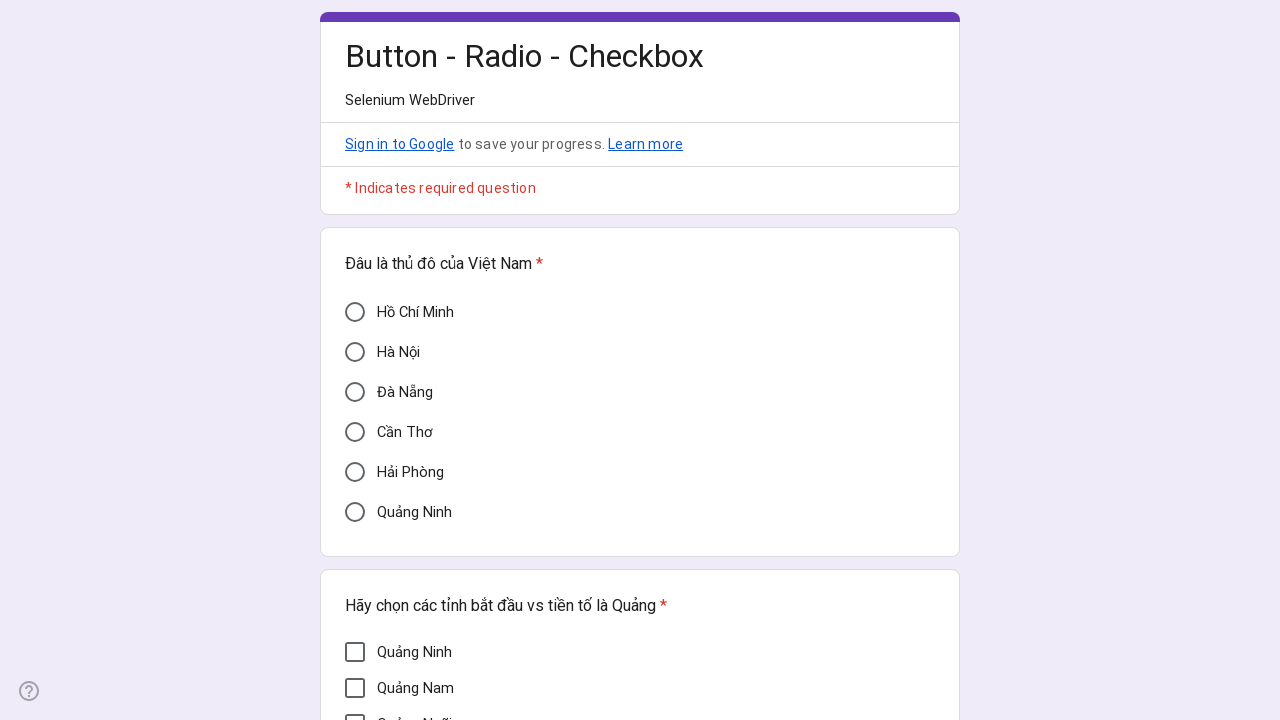

Clicked Cần Thơ radio button at (355, 432) on xpath=//div[@aria-label='Cần Thơ']
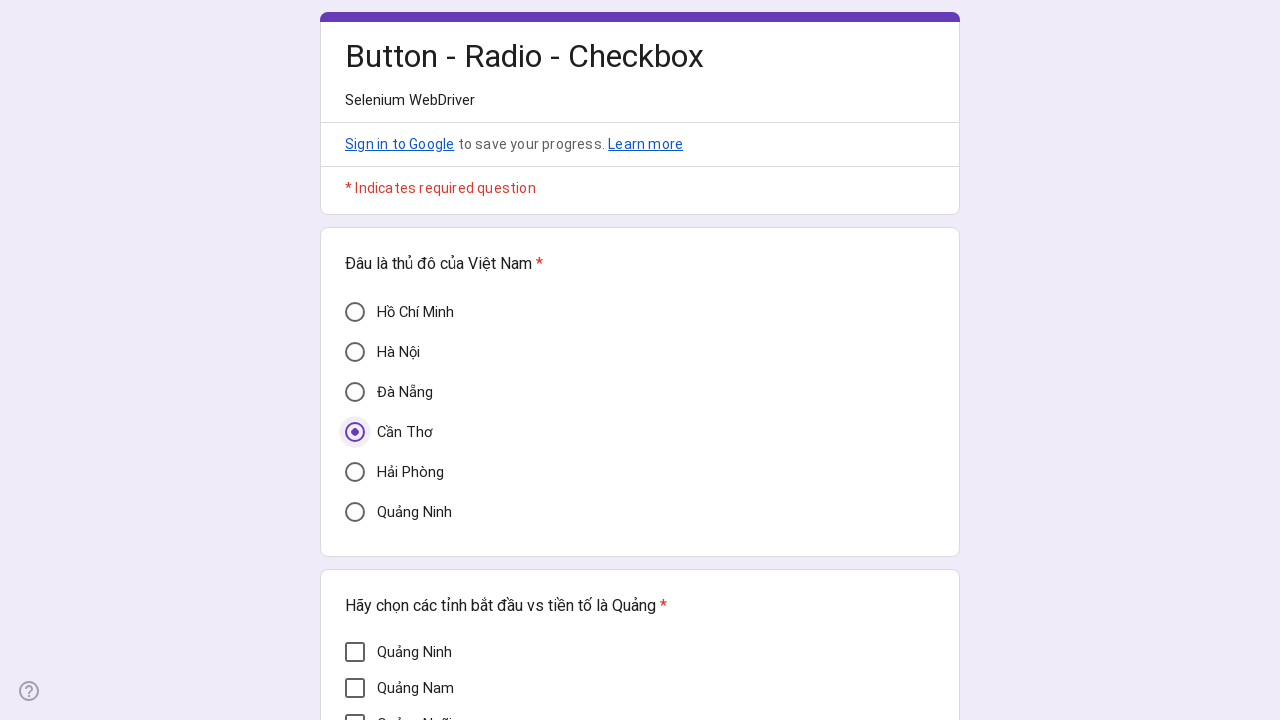

Verified Cần Thơ radio button is now selected
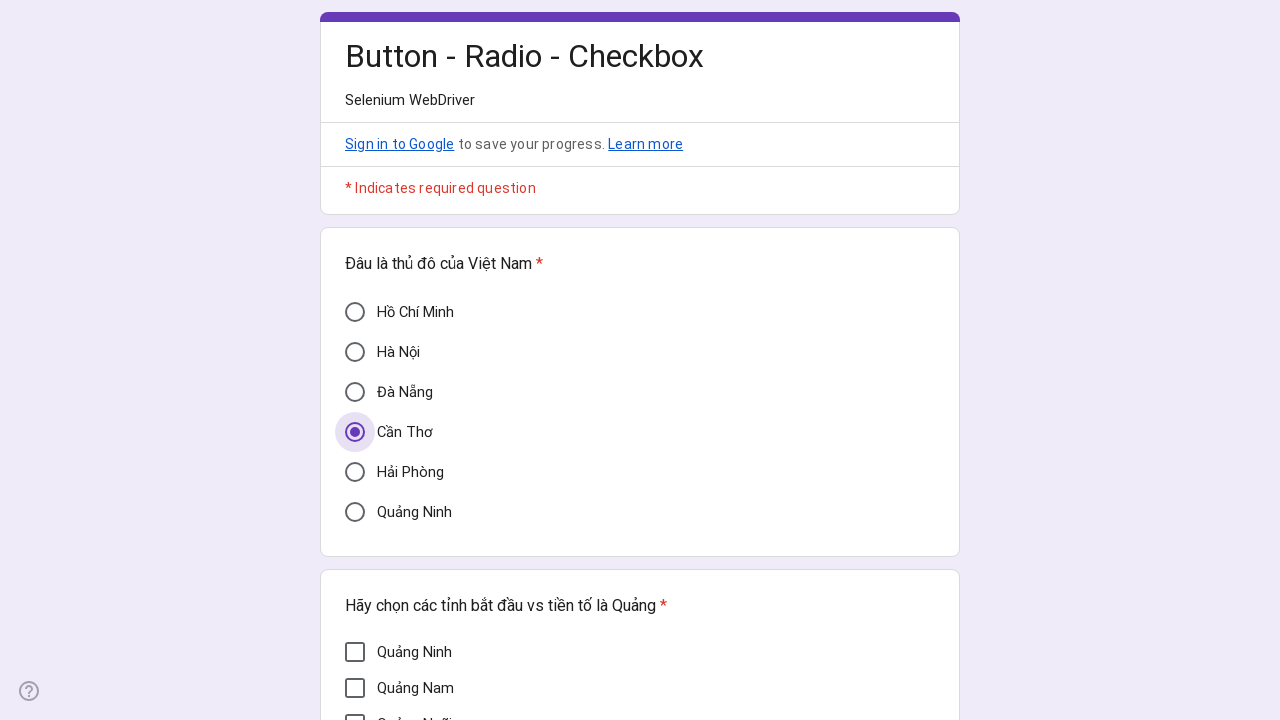

Located Mì Quảng checkbox element
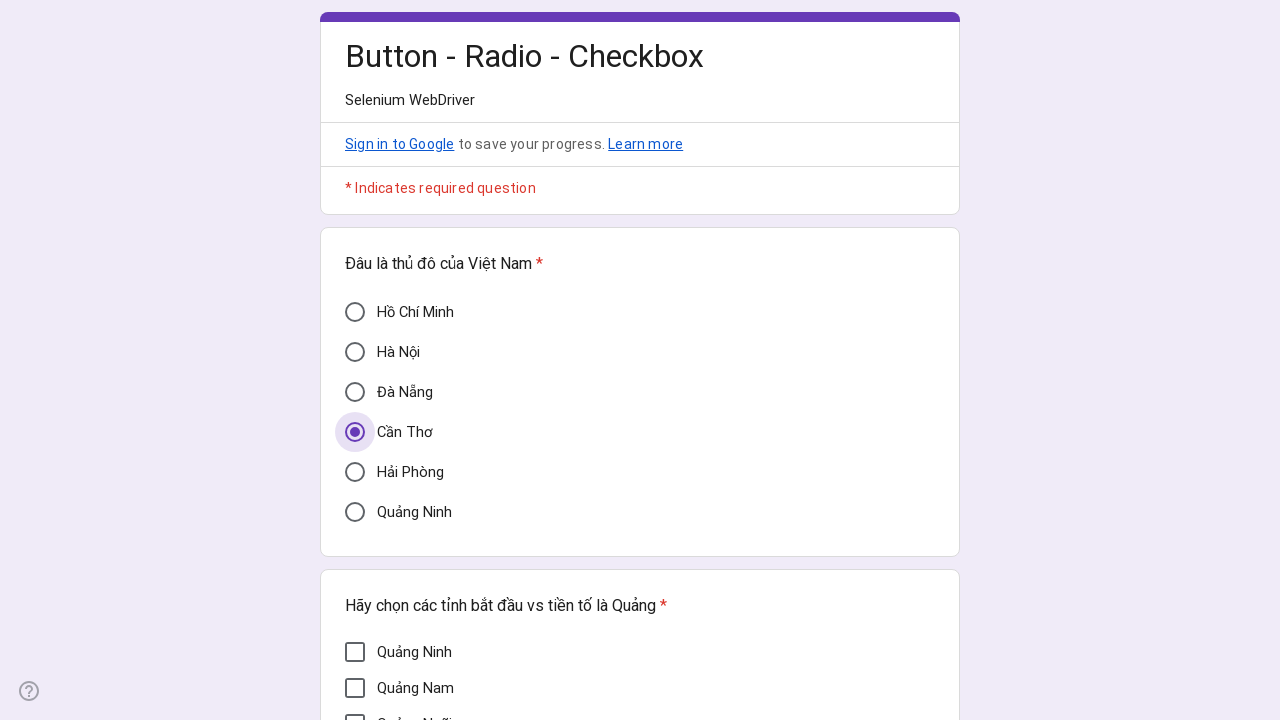

Mì Quảng checkbox was unchecked, clicked to check it at (355, 377) on xpath=//div[@aria-label='Mì Quảng']
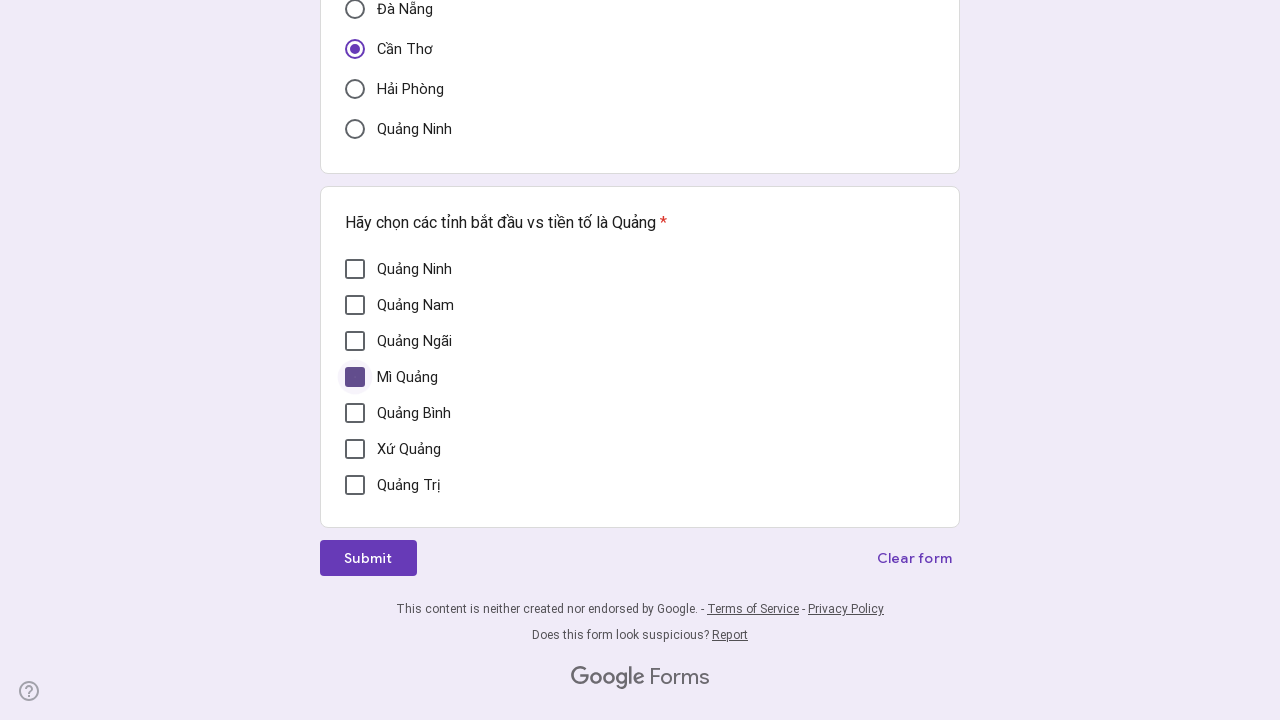

Verified Mì Quảng checkbox is checked
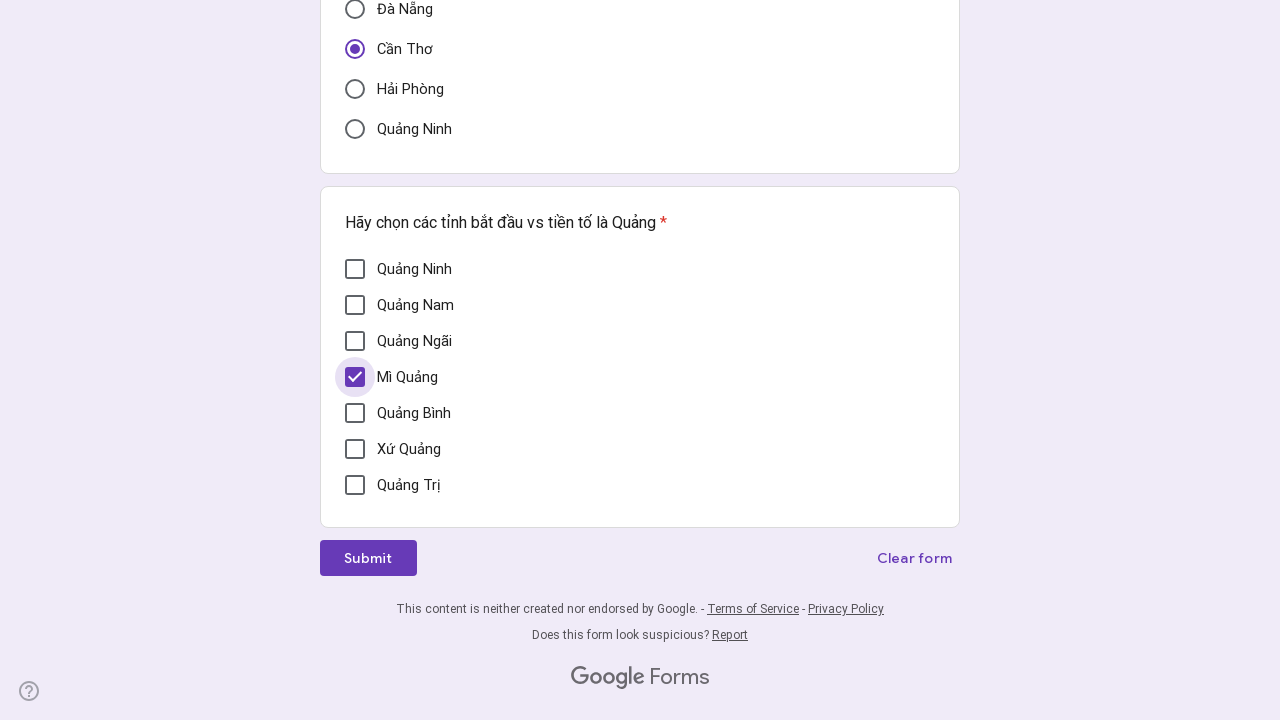

Clicked Mì Quảng checkbox to uncheck it at (355, 377) on xpath=//div[@aria-label='Mì Quảng']
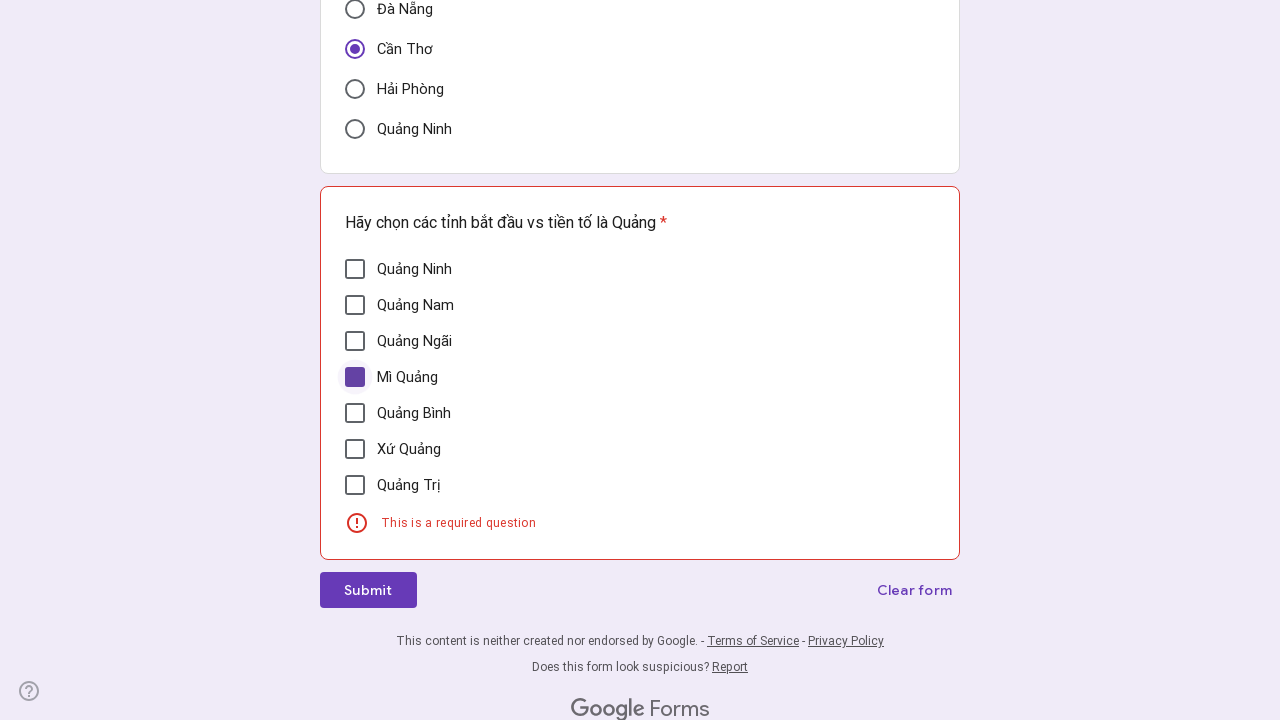

Verified Mì Quảng checkbox is unchecked
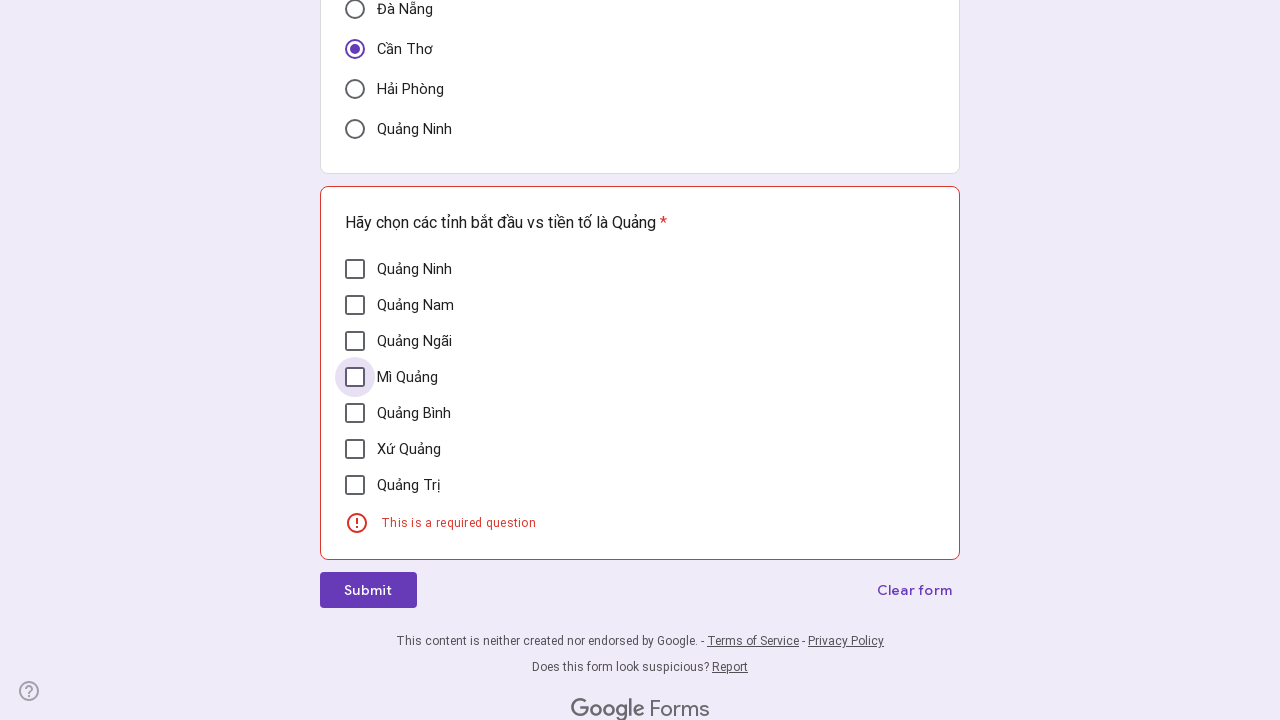

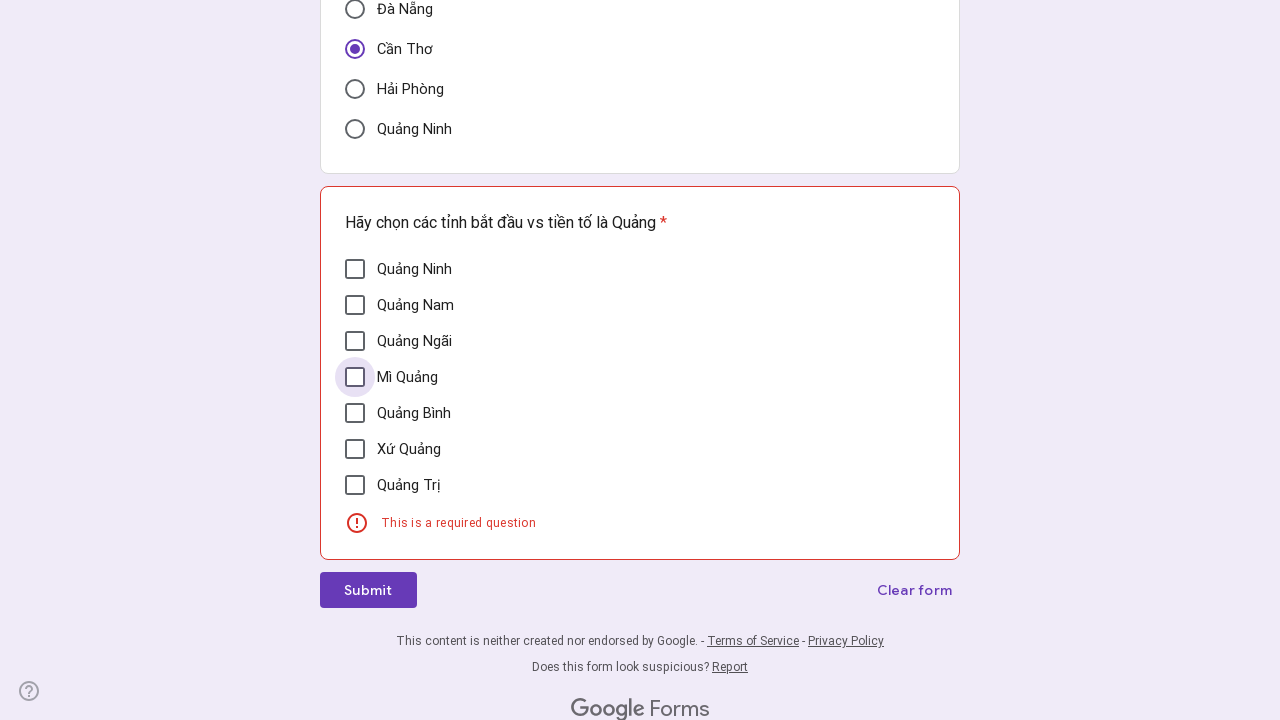